Navigates to W3Schools HTML tables tutorial page and verifies that the example customer table is displayed with its rows and data cells.

Starting URL: https://www.w3schools.com/html/html_tables.asp

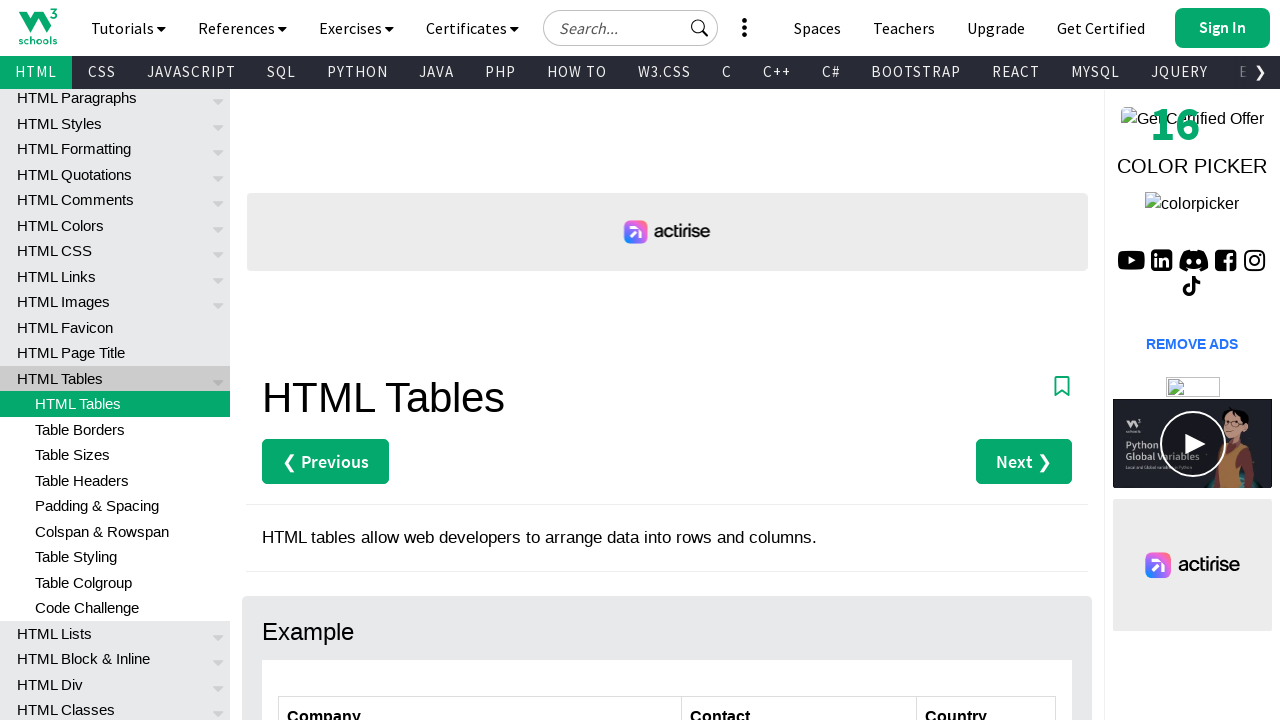

Navigated to W3Schools HTML tables tutorial page
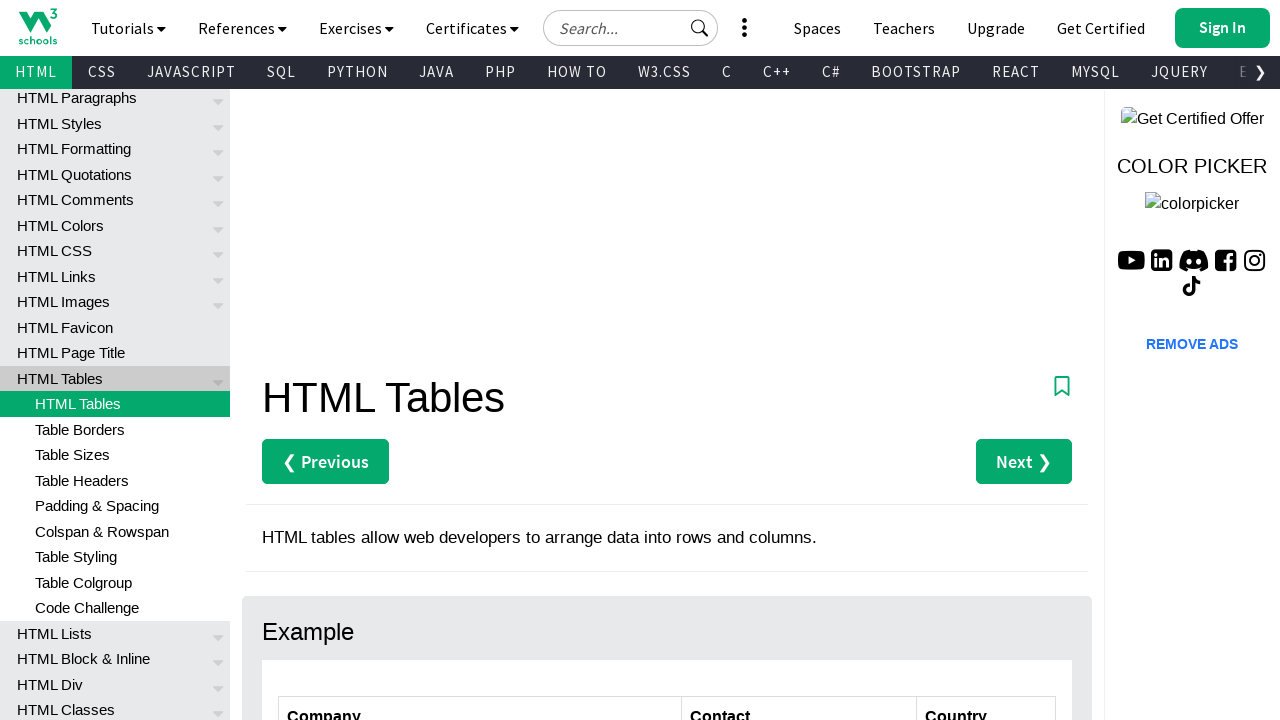

Customers table element became visible
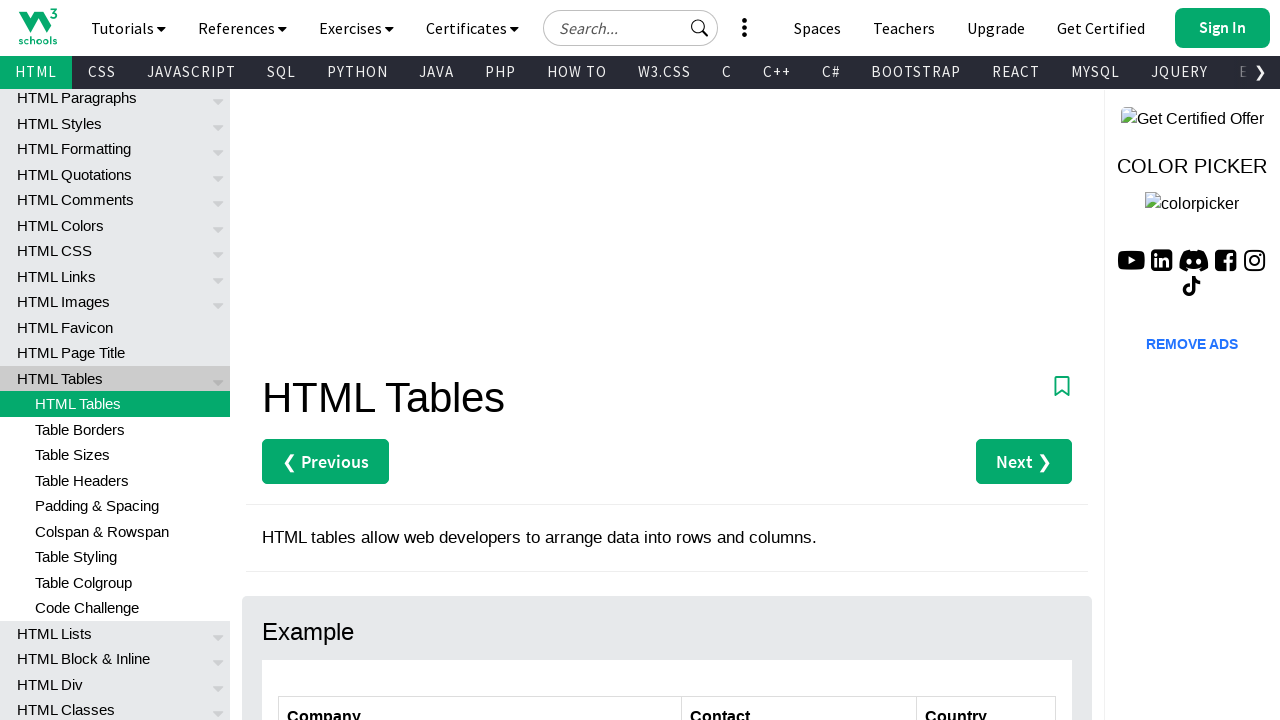

Located the customers table
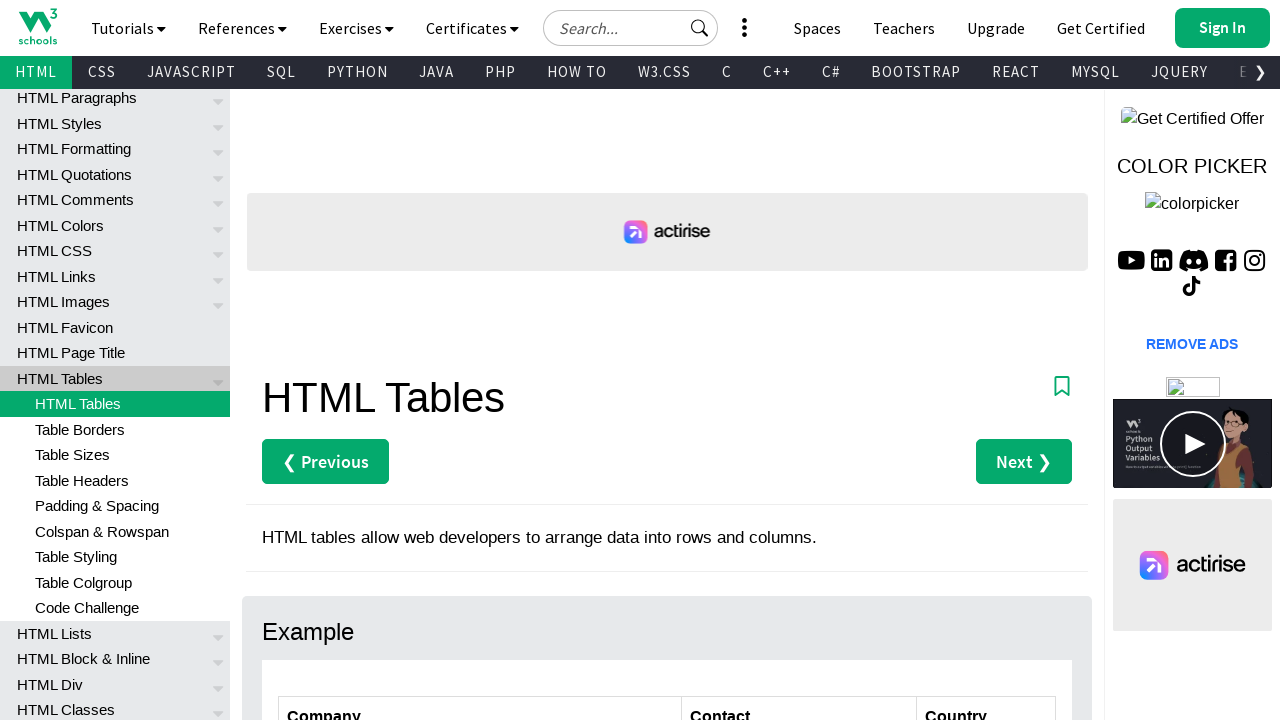

Located all table rows within customers table
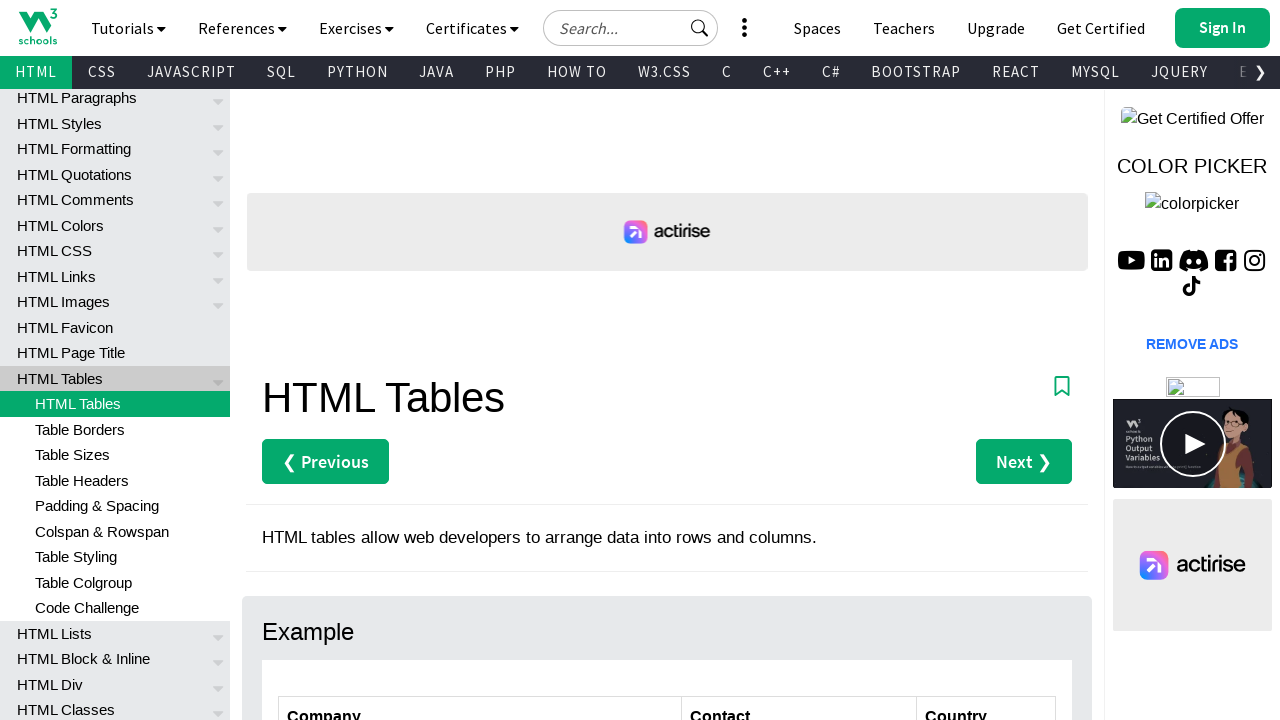

First table row became ready
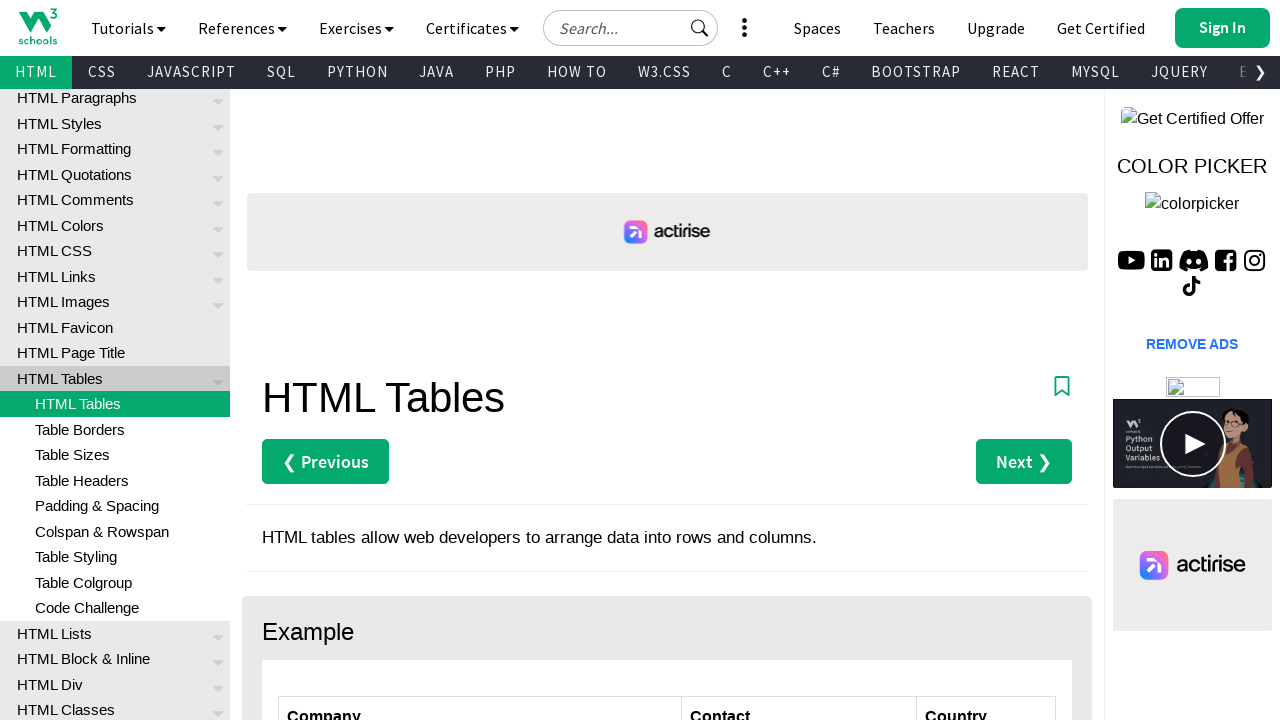

Verified that data cells exist in the customers table
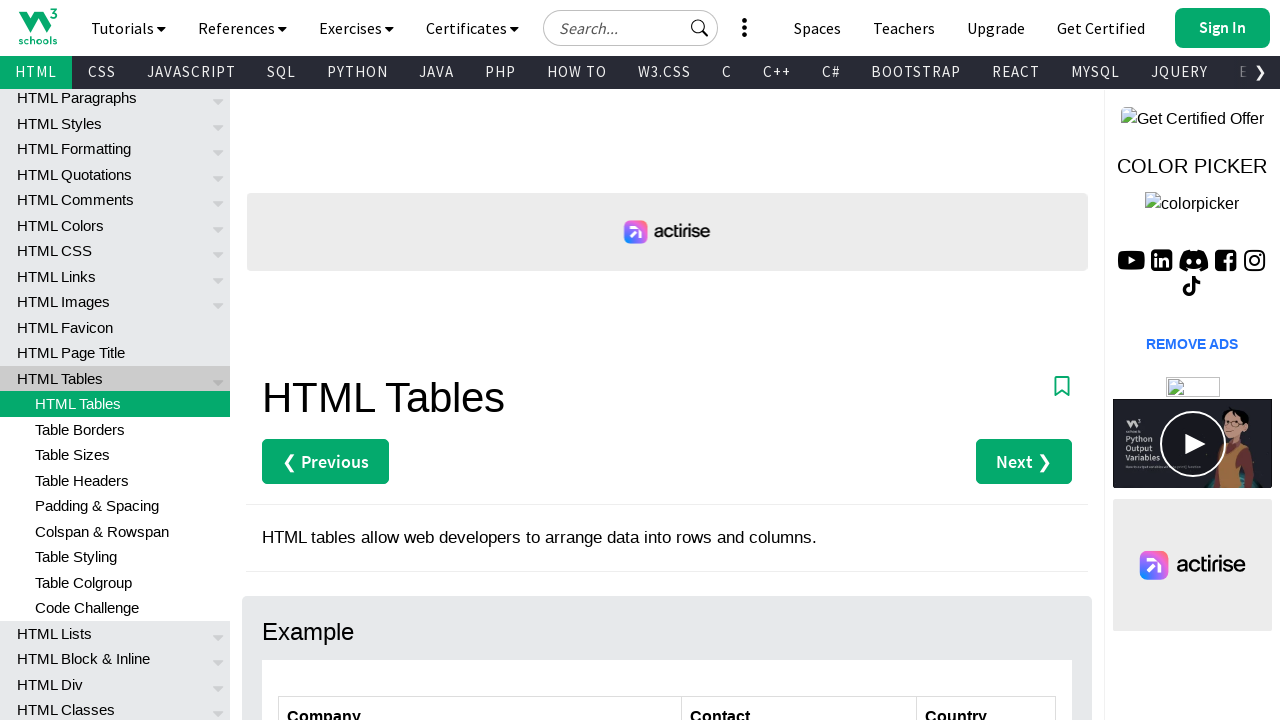

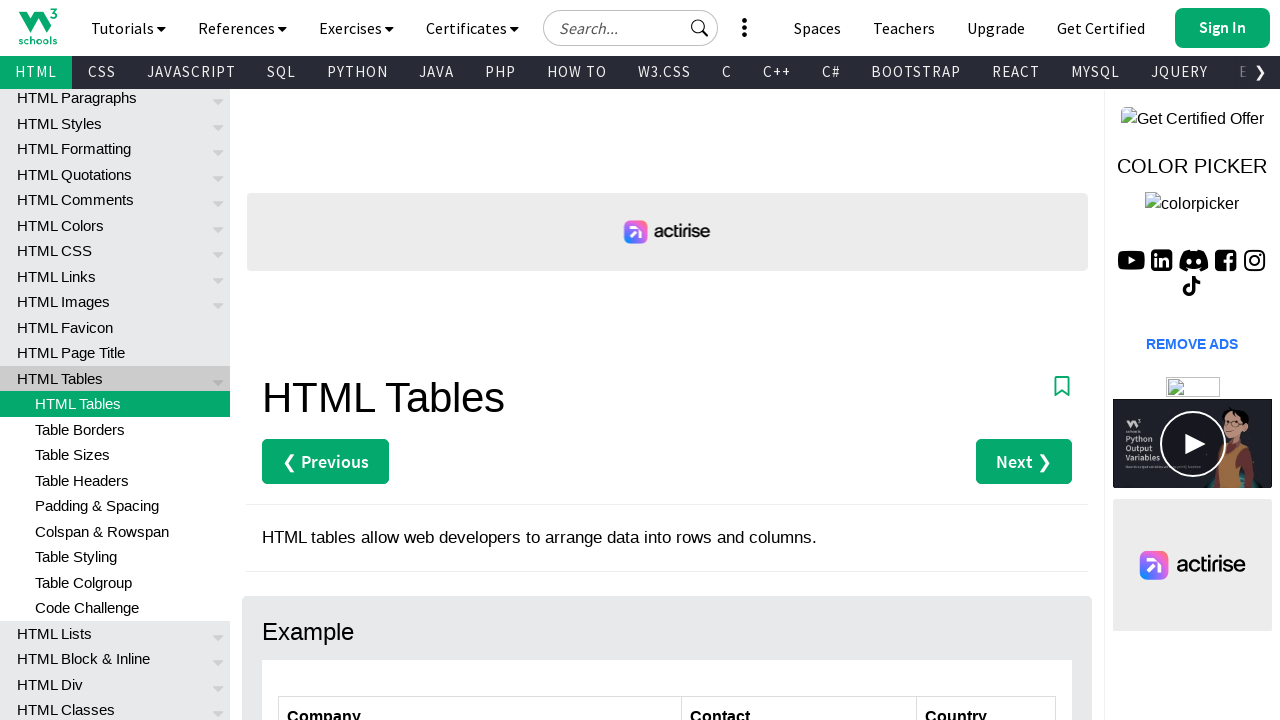